Tests the search functionality on UGD university website by searching for "Ingeniería" and verifying results

Starting URL: https://ugd.edu.ar/

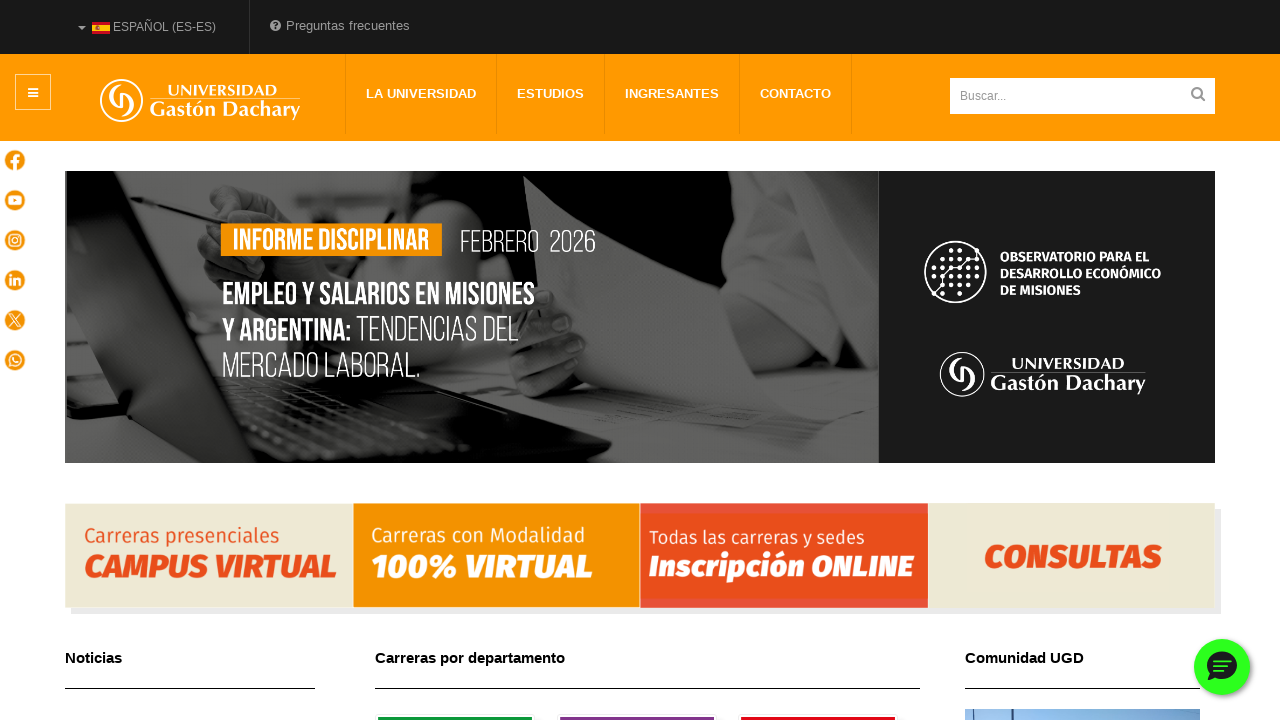

Filled search field with 'Ingeniería' on #mod-search-searchword
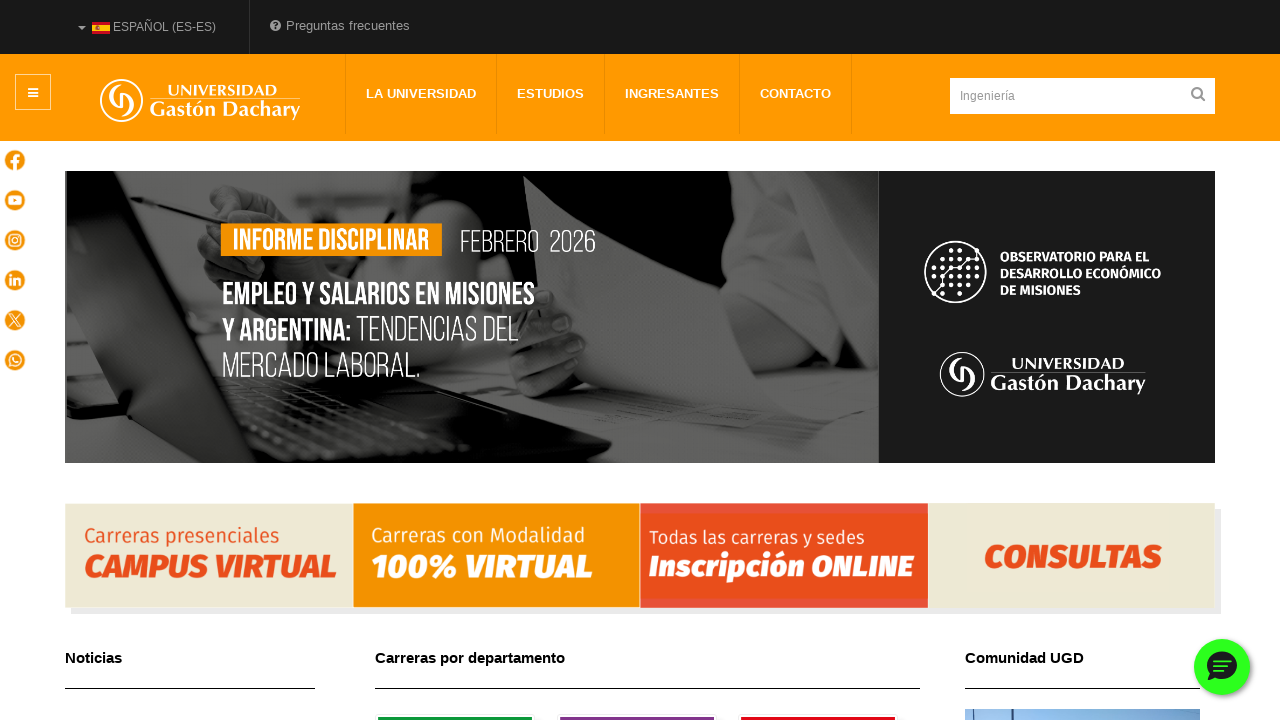

Pressed Enter to search for 'Ingeniería' on #mod-search-searchword
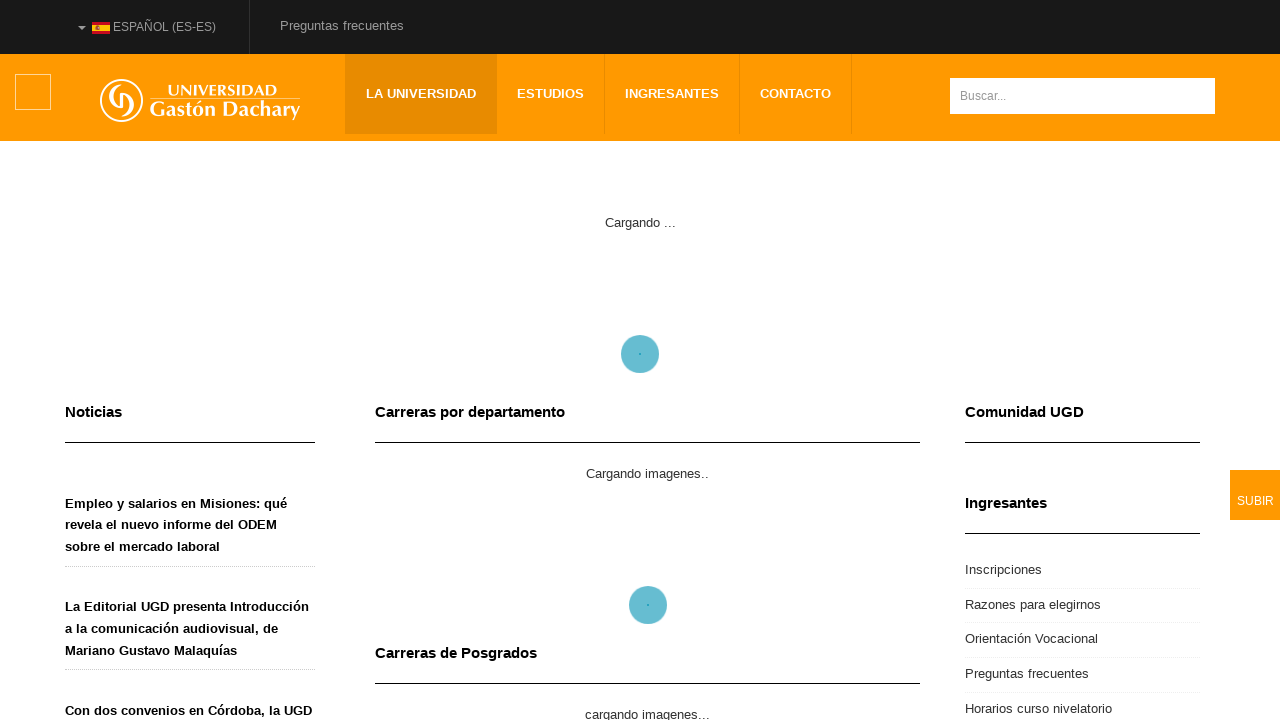

Search results page loaded successfully
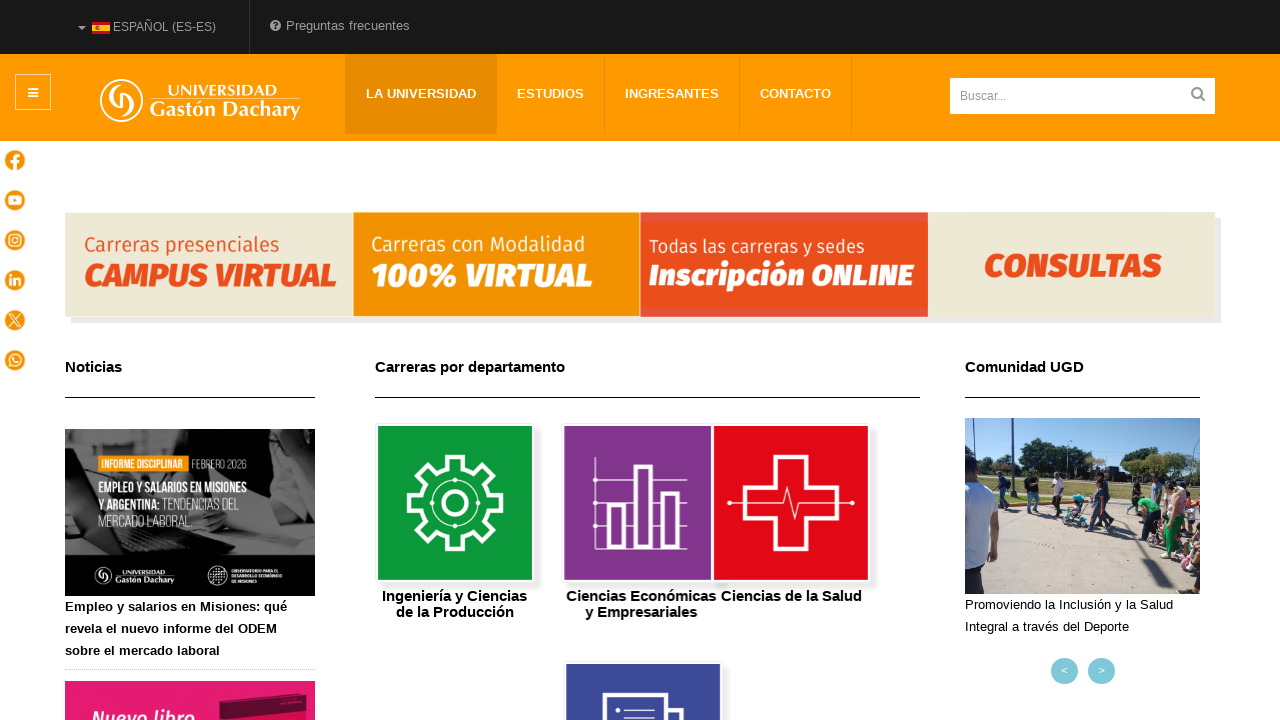

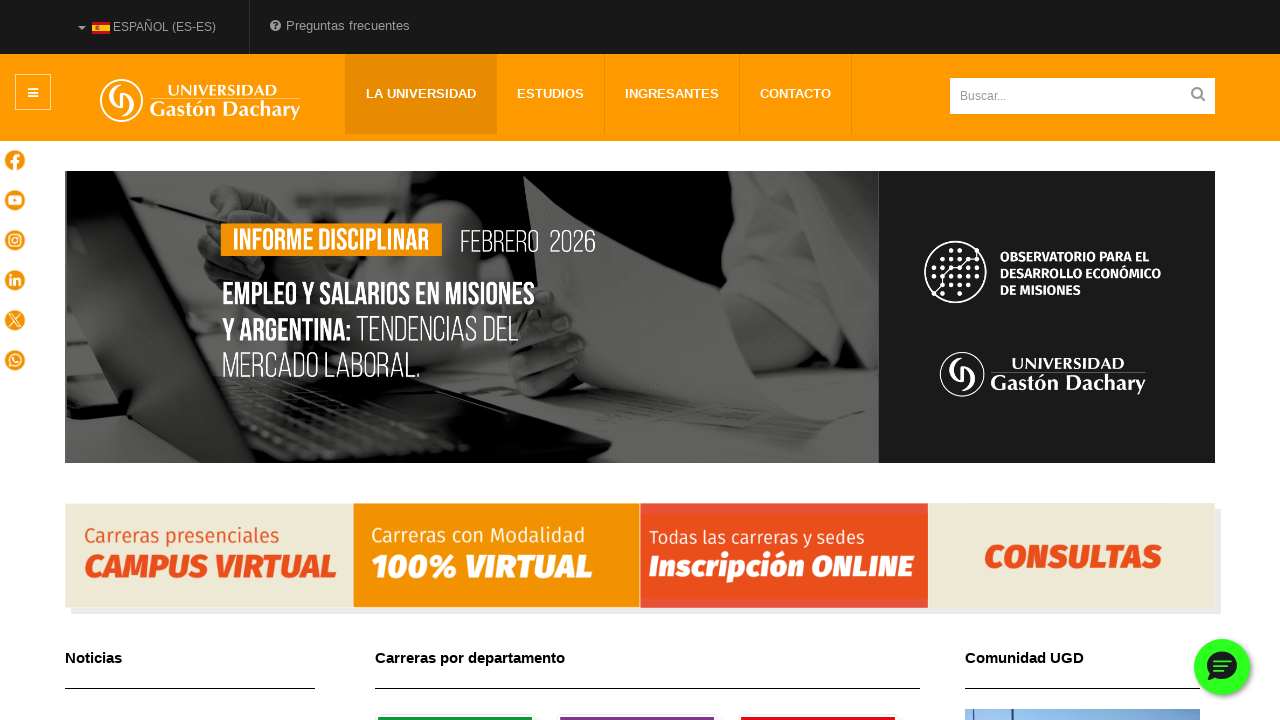